Tests that the OpenWeatherMap website opens correctly by verifying the URL contains 'openweathermap'

Starting URL: https://openweathermap.org/

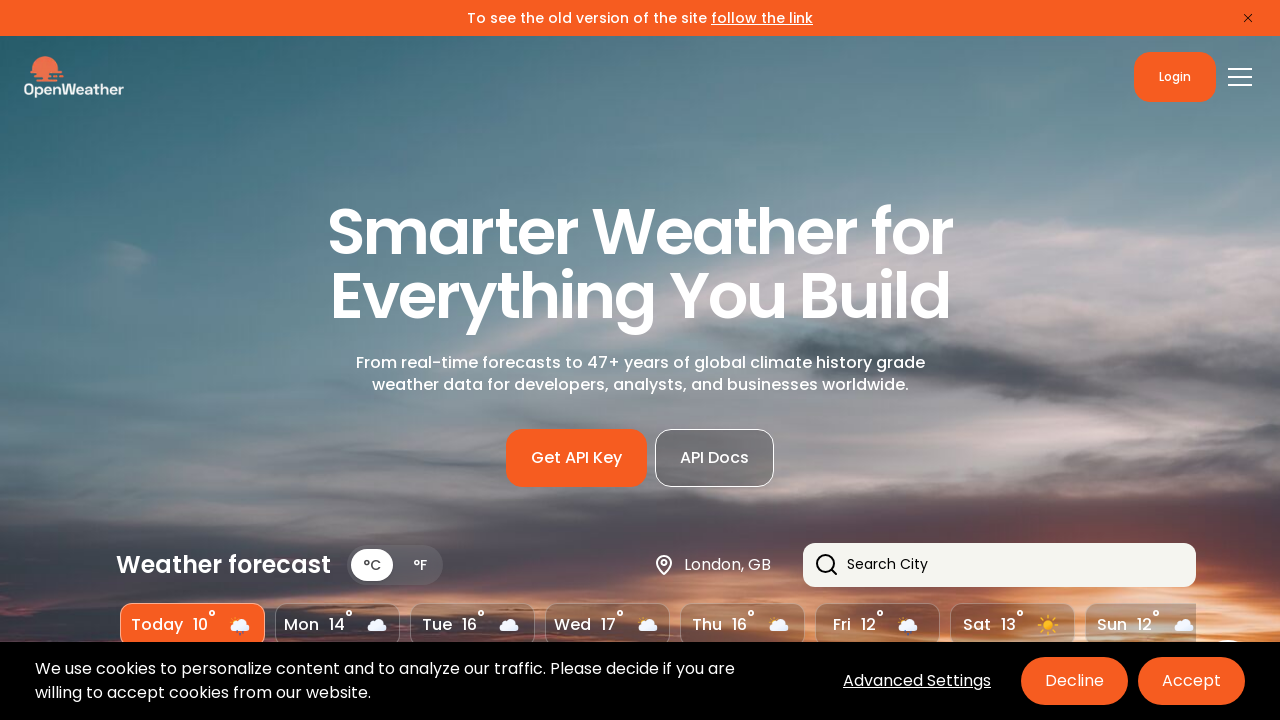

Navigated to OpenWeatherMap homepage
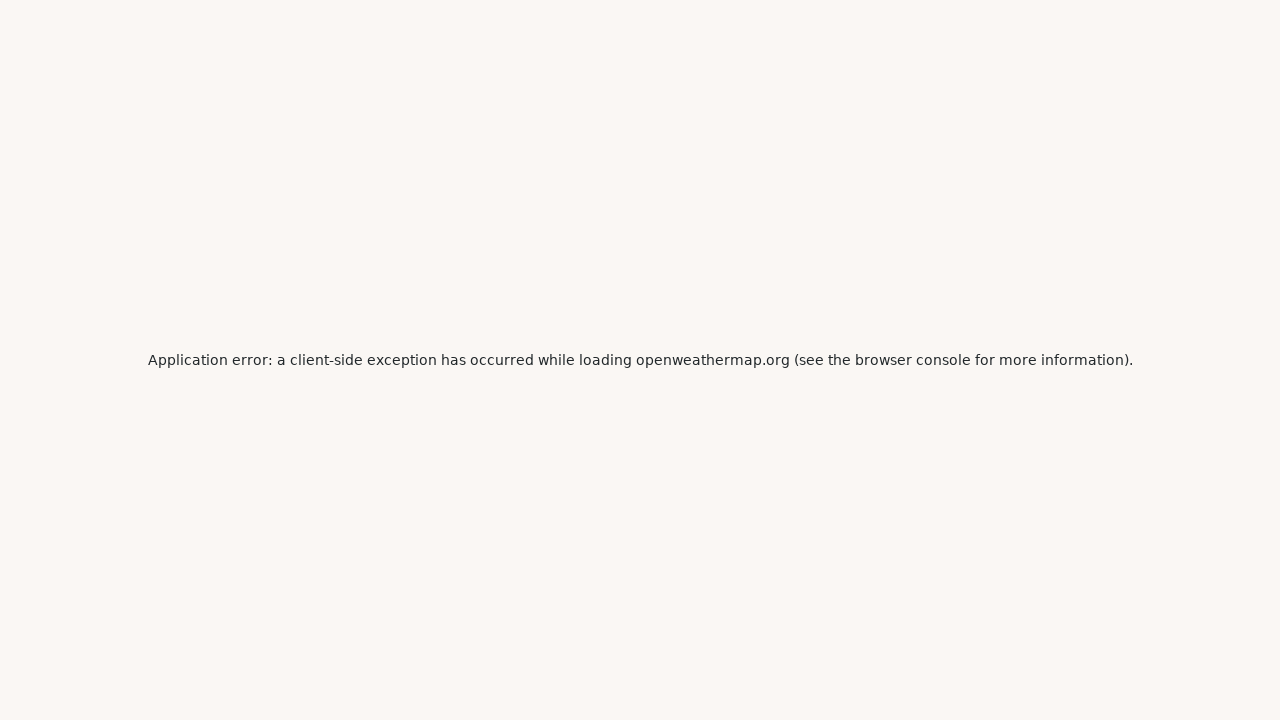

Verified URL contains 'openweathermap'
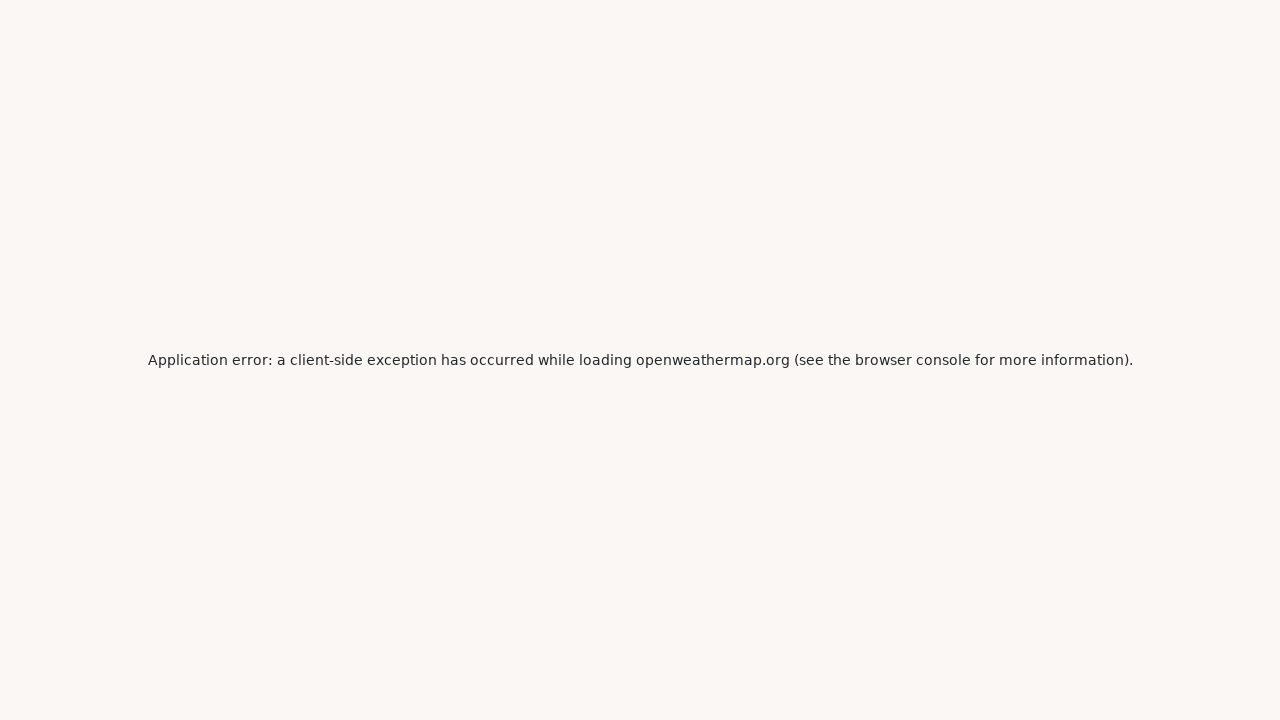

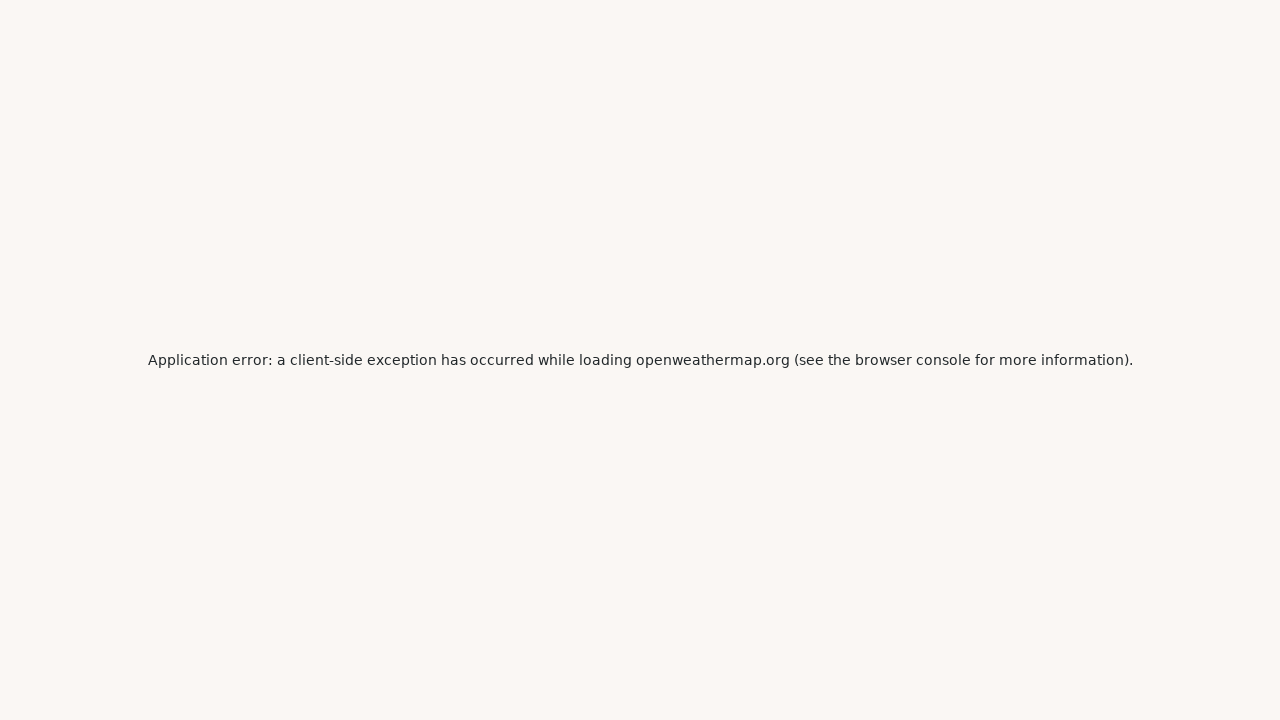